Tests double-click functionality on a post share button element on a blog page

Starting URL: https://selenium08.blogspot.com/2020/01/click-and-hold.html

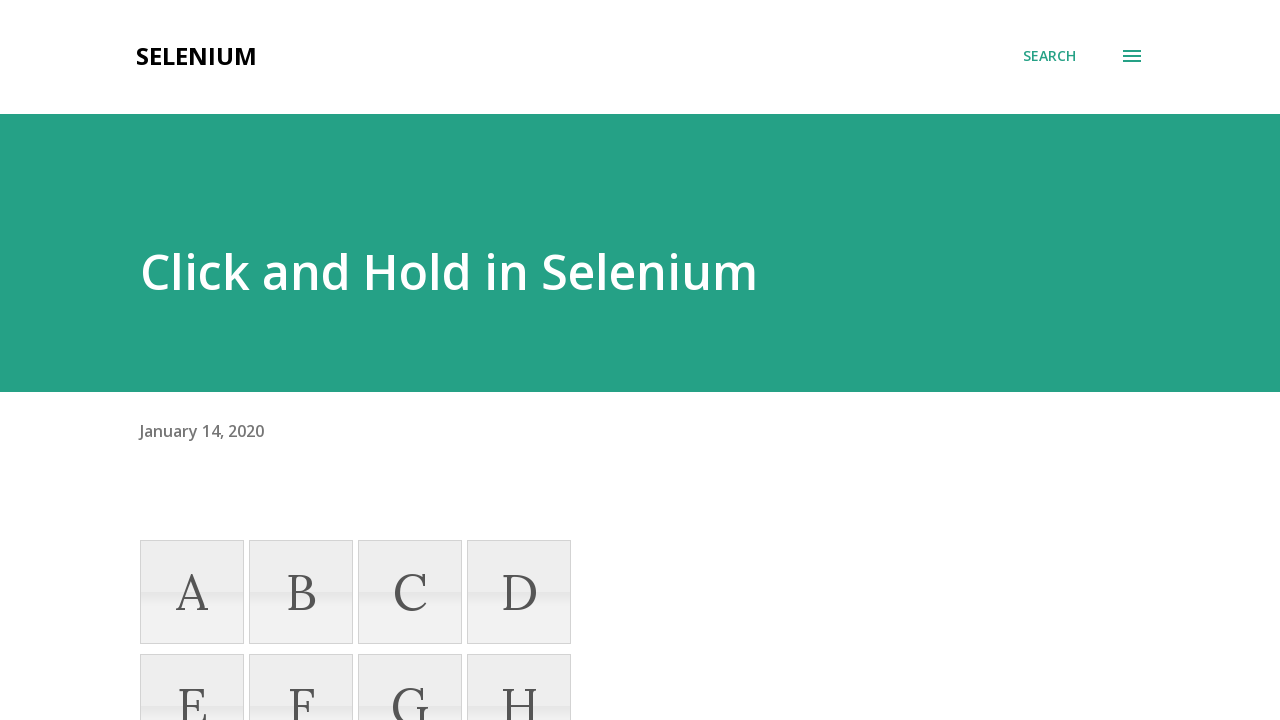

Navigated to blog page with click-and-hold elements
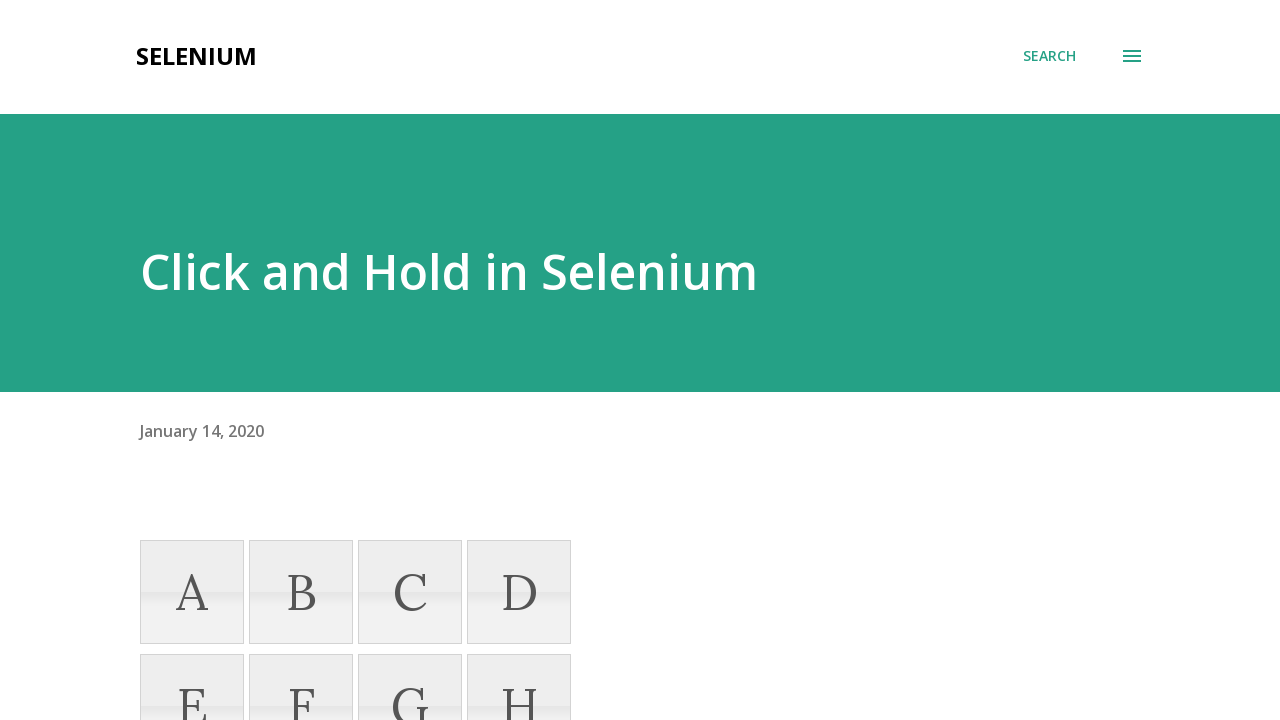

Located post share buttons element
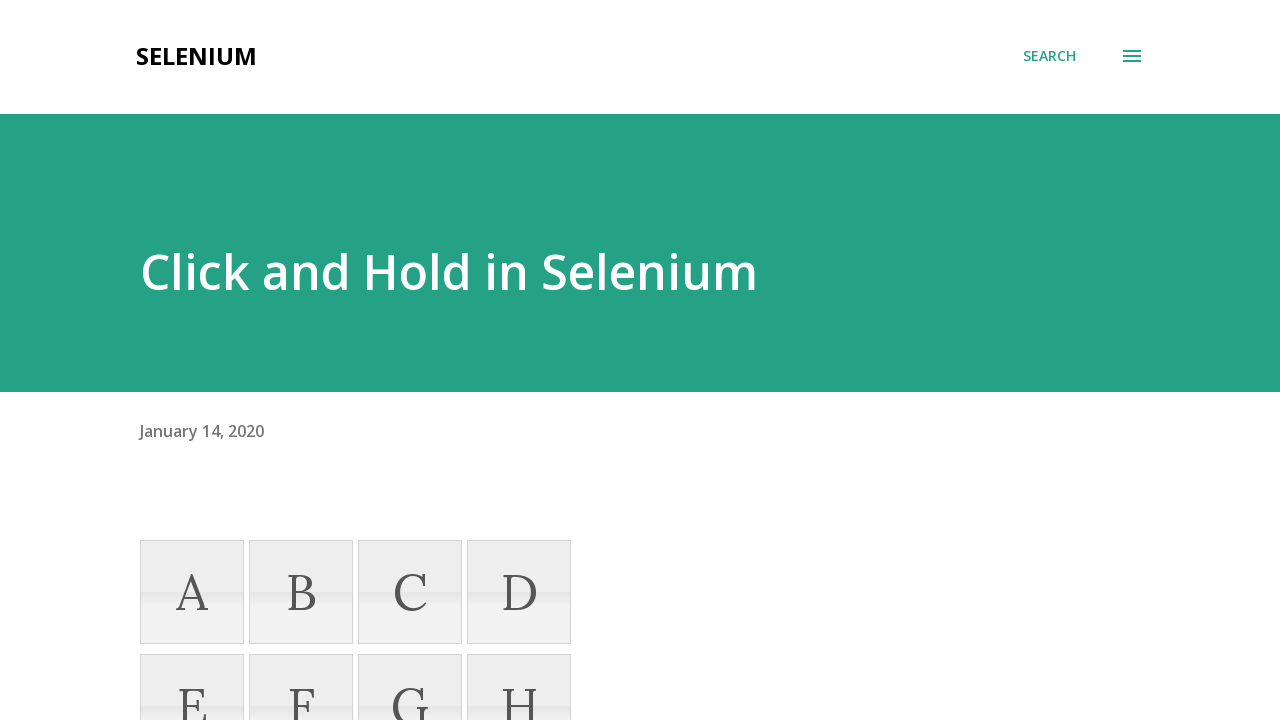

Double-clicked on the post share buttons at (858, 360) on .post-share-buttons.post-share-buttons-bottom
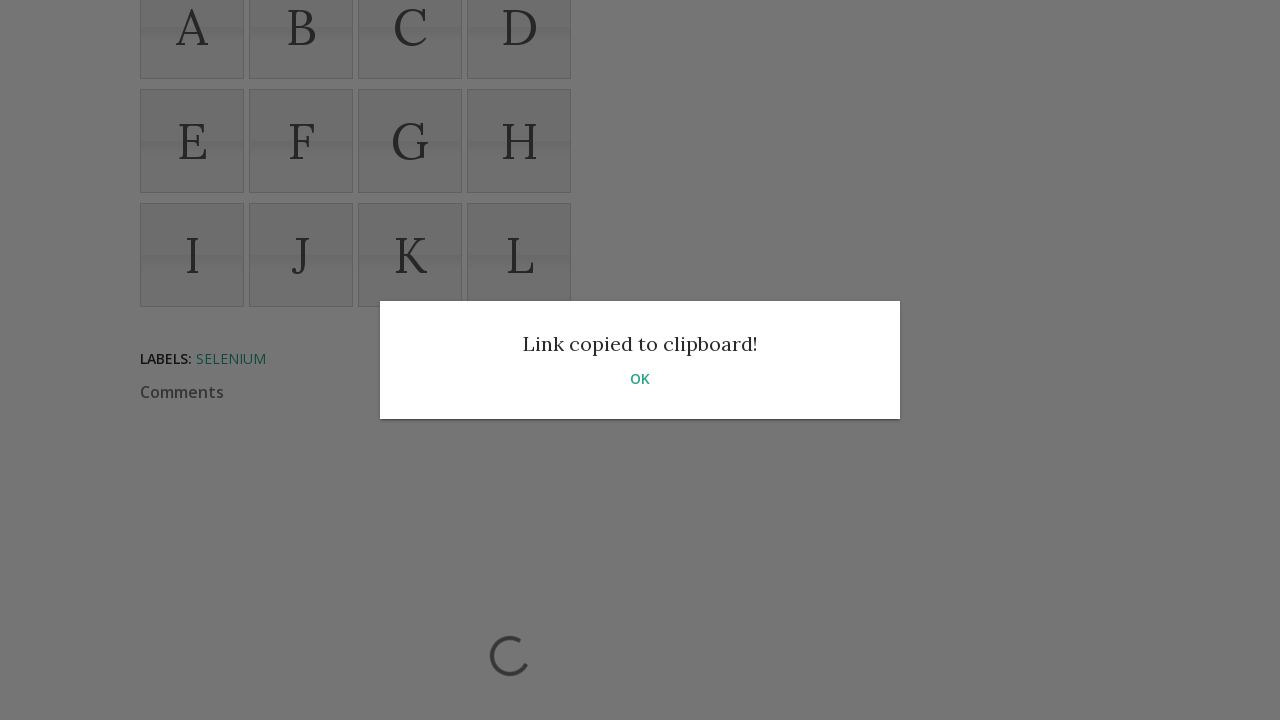

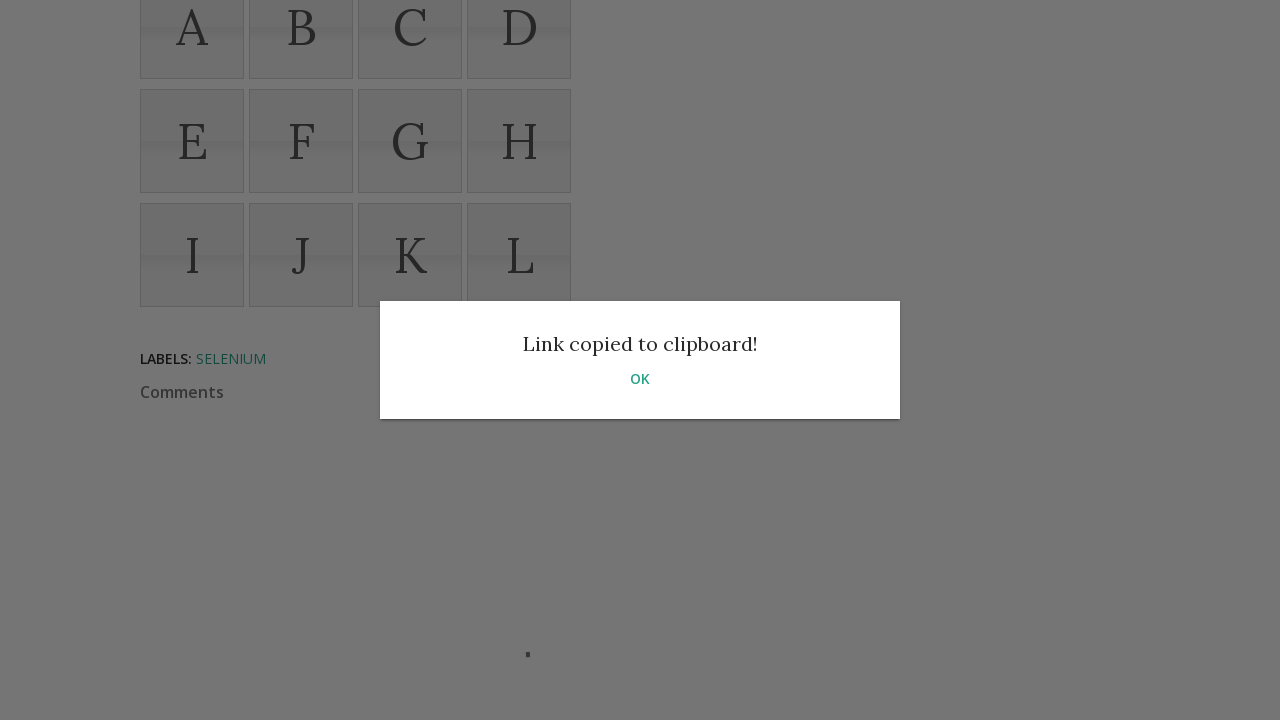